Tests autosuggest/autocomplete functionality by typing a partial country name and selecting "India" from the dropdown suggestions that appear.

Starting URL: https://rahulshettyacademy.com/dropdownsPractise/

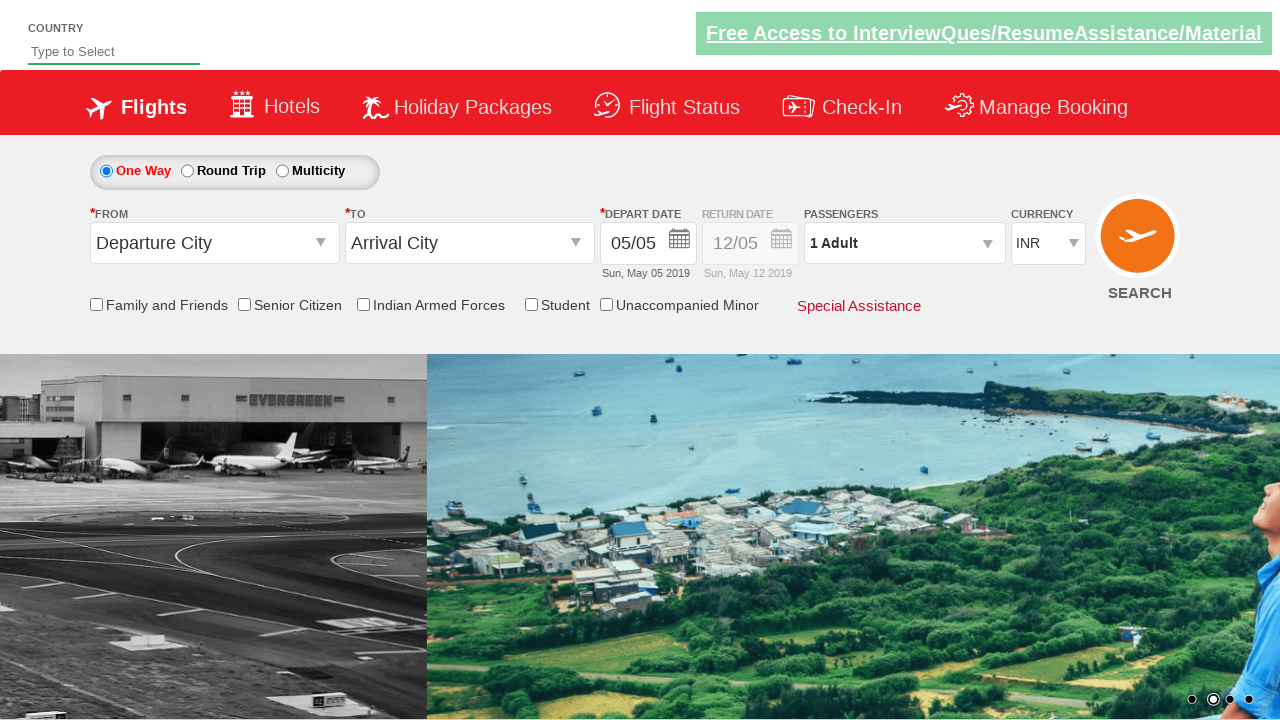

Typed 'ind' into autosuggest field to trigger suggestions on #autosuggest
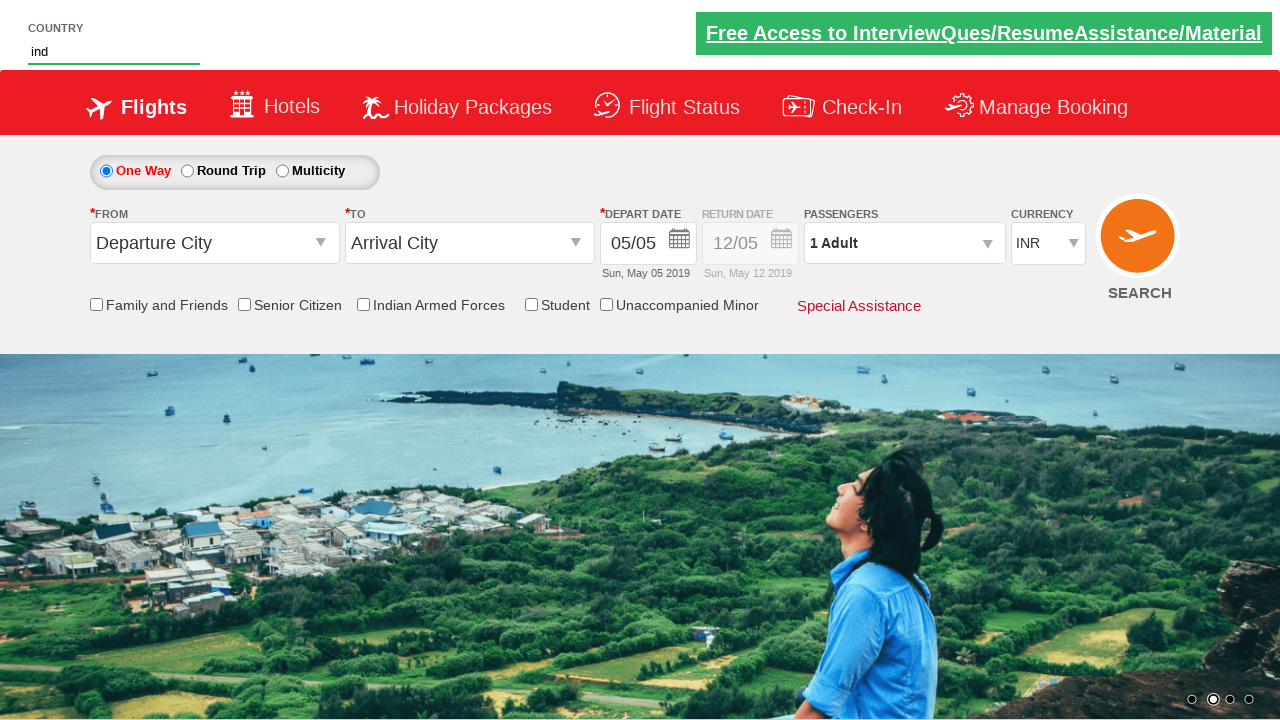

Autocomplete suggestions appeared
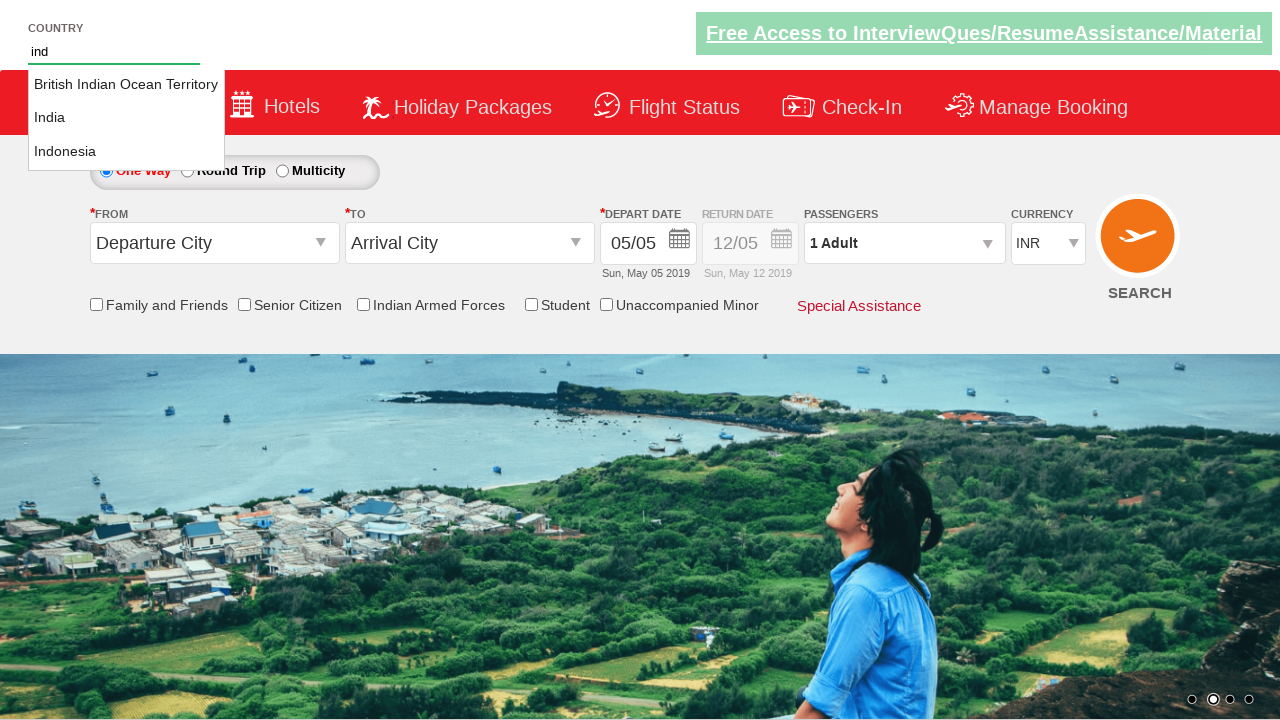

Retrieved all suggestion options from dropdown
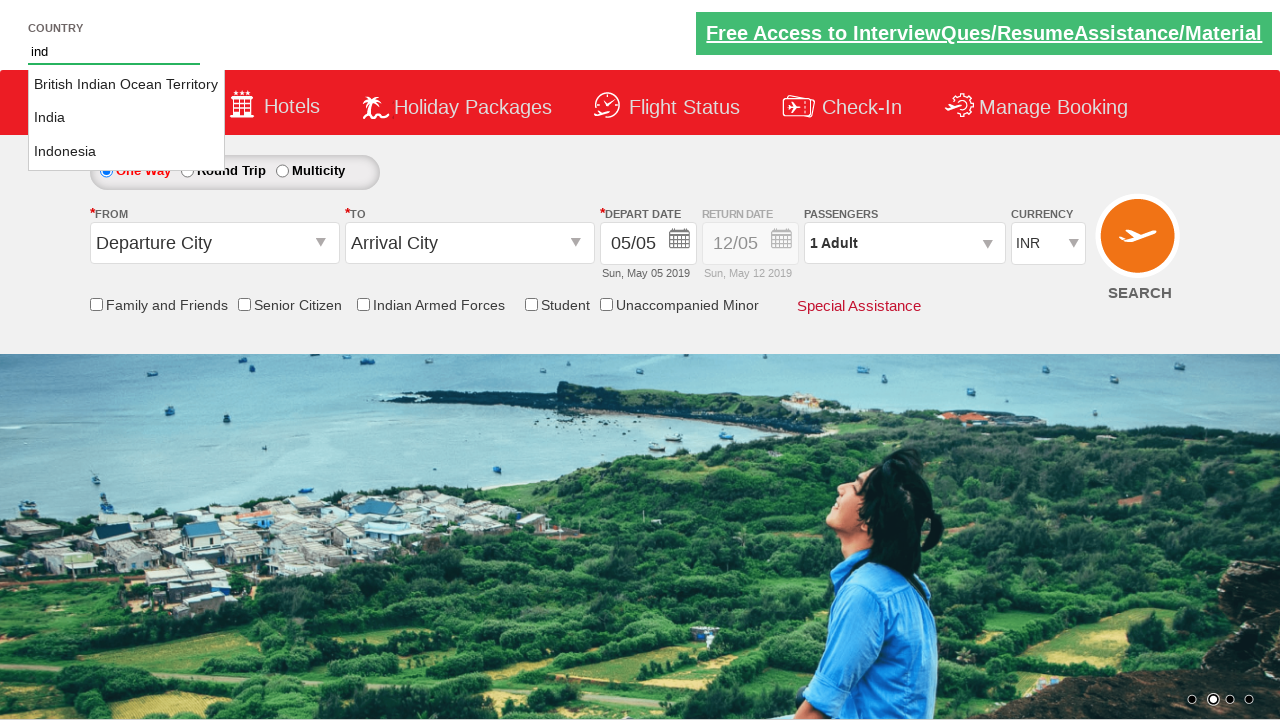

Selected 'India' from autosuggest dropdown at (126, 118) on li.ui-menu-item a >> nth=1
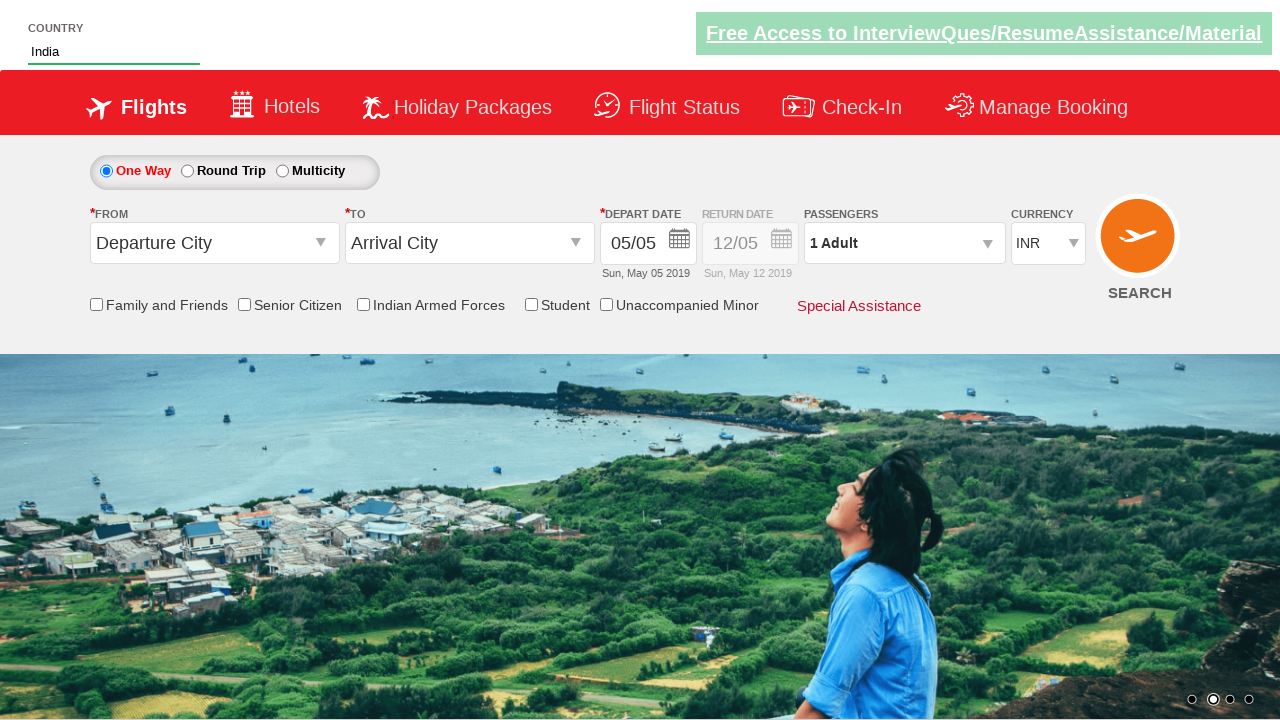

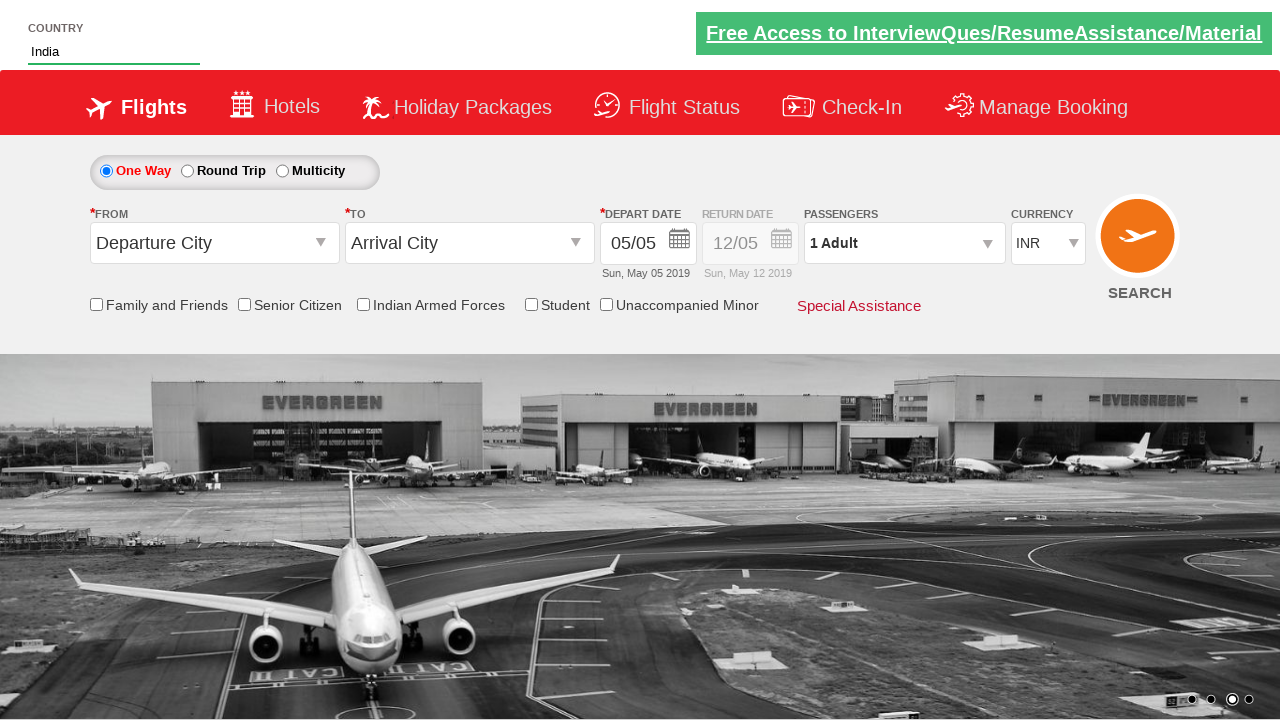